Navigates to the JavaScript Alerts page and tests all three types of JavaScript dialogs: alert, confirm, and prompt with various interactions.

Starting URL: https://the-internet.herokuapp.com/

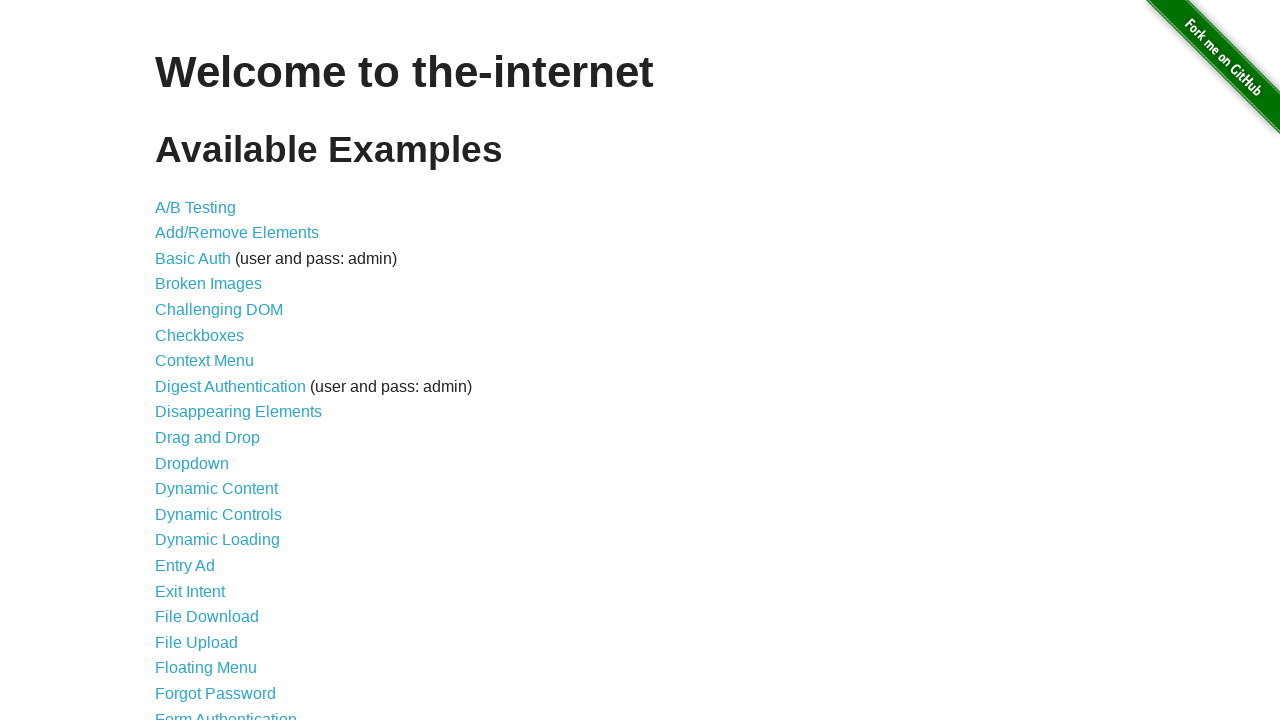

Clicked on JavaScript Alerts link at (214, 361) on xpath=//a[@href='/javascript_alerts']
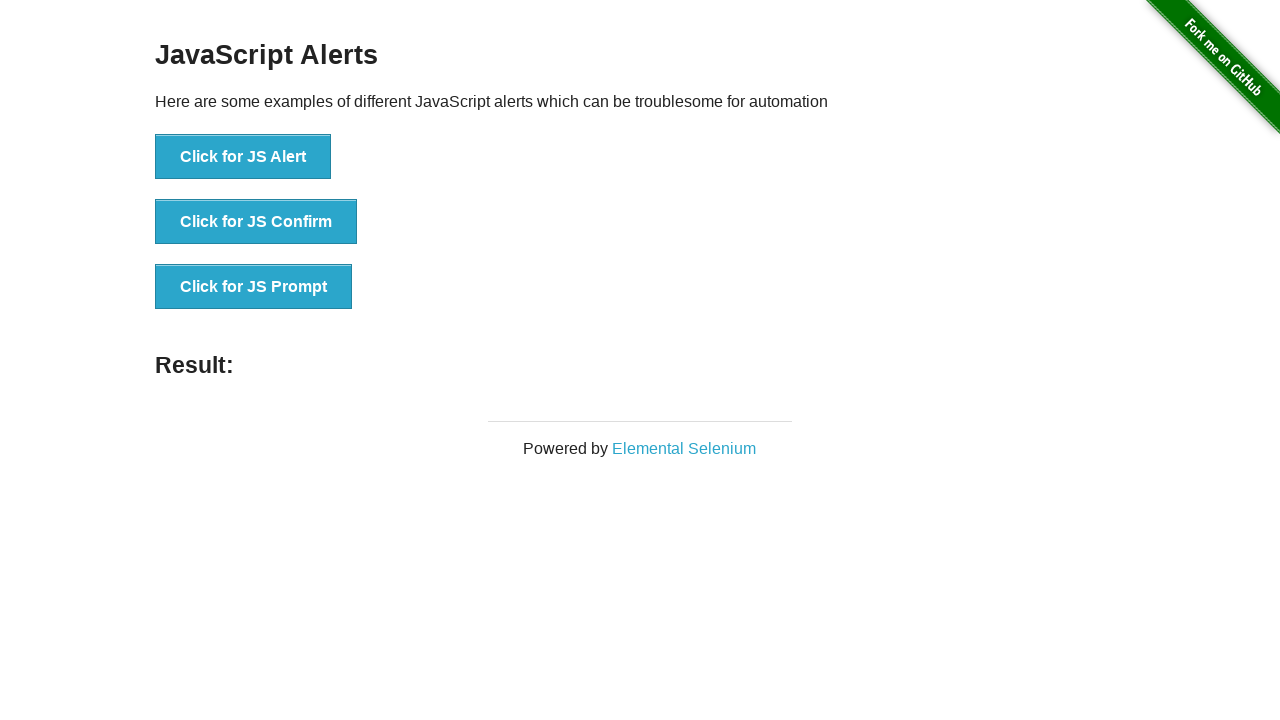

Triggered JS Alert dialog and accepted it at (243, 157) on xpath=//button[@onclick='jsAlert()']
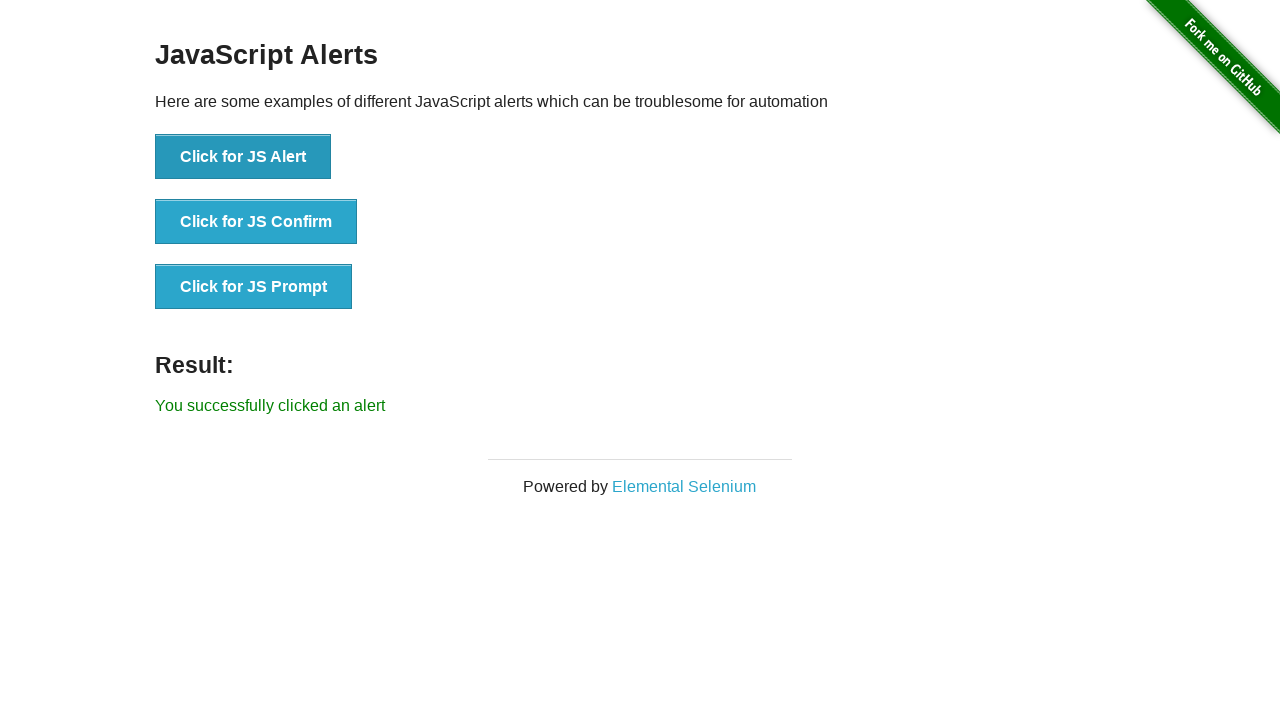

Result message displayed after accepting alert
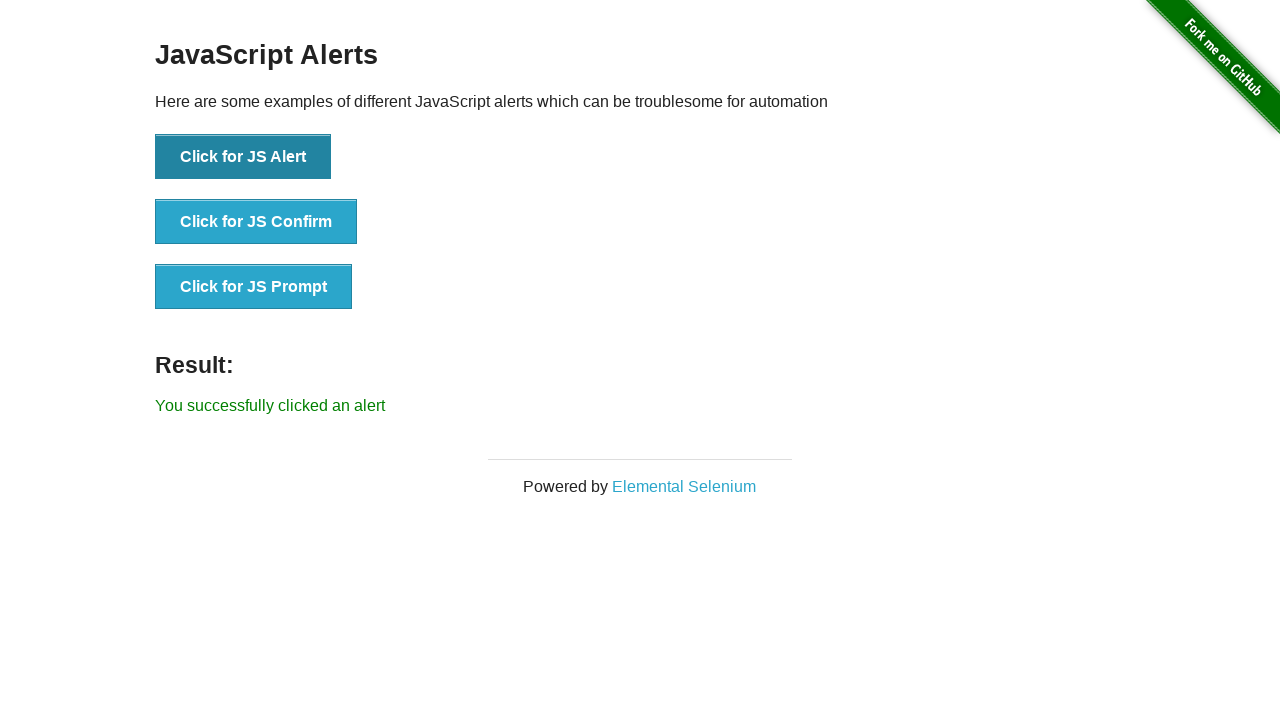

Triggered JS Confirm dialog and accepted it (clicked OK) at (256, 222) on xpath=//button[@onclick='jsConfirm()']
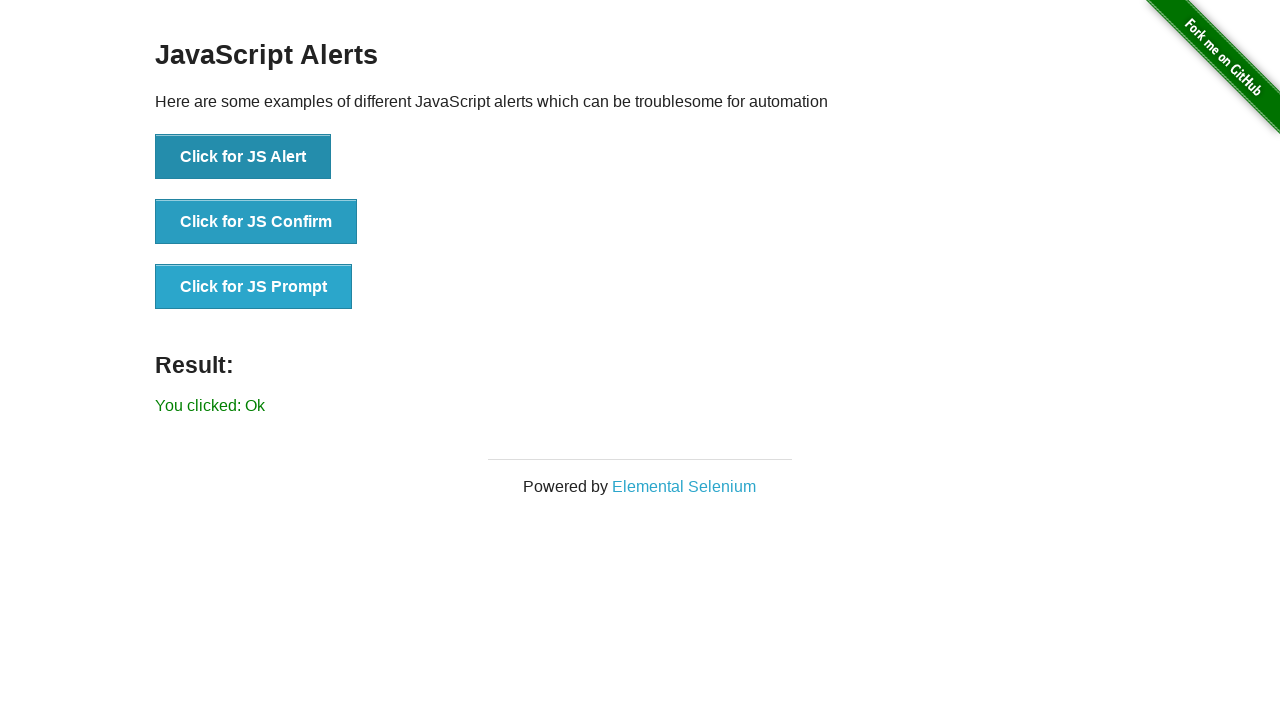

Result message displayed after accepting confirm dialog
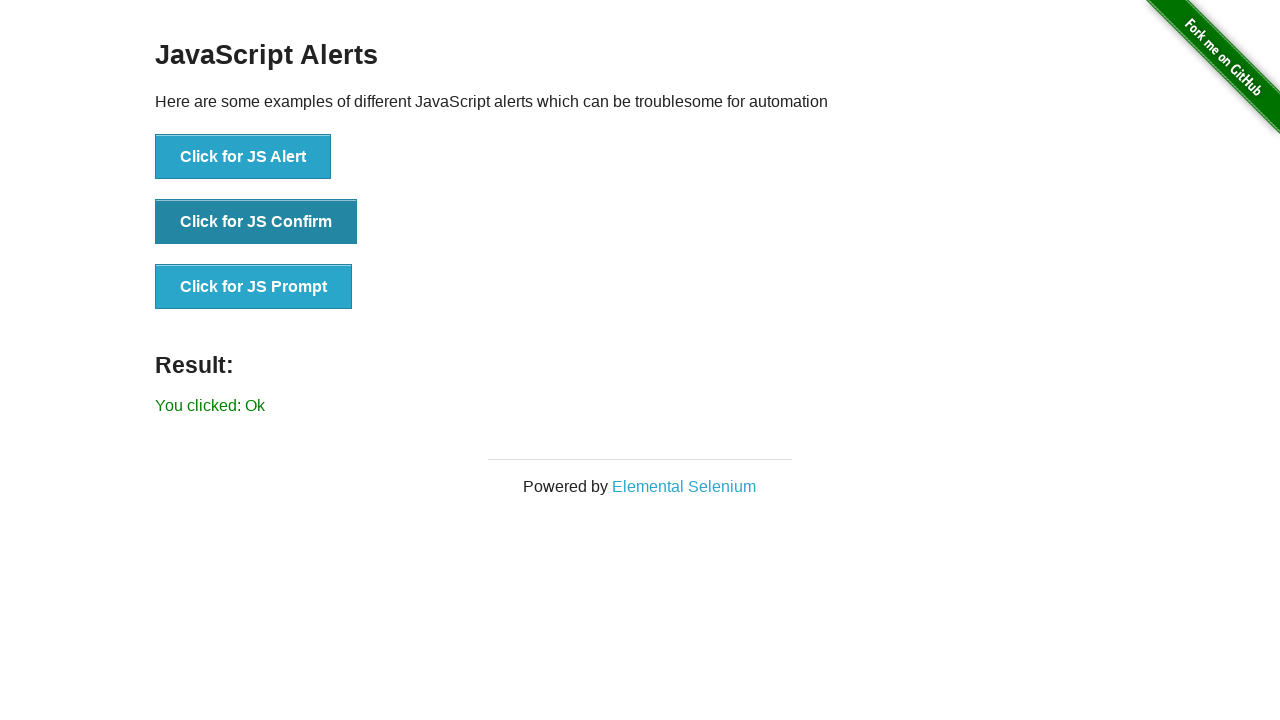

Triggered JS Prompt dialog and accepted with no text input at (254, 287) on xpath=//button[@onclick='jsPrompt()']
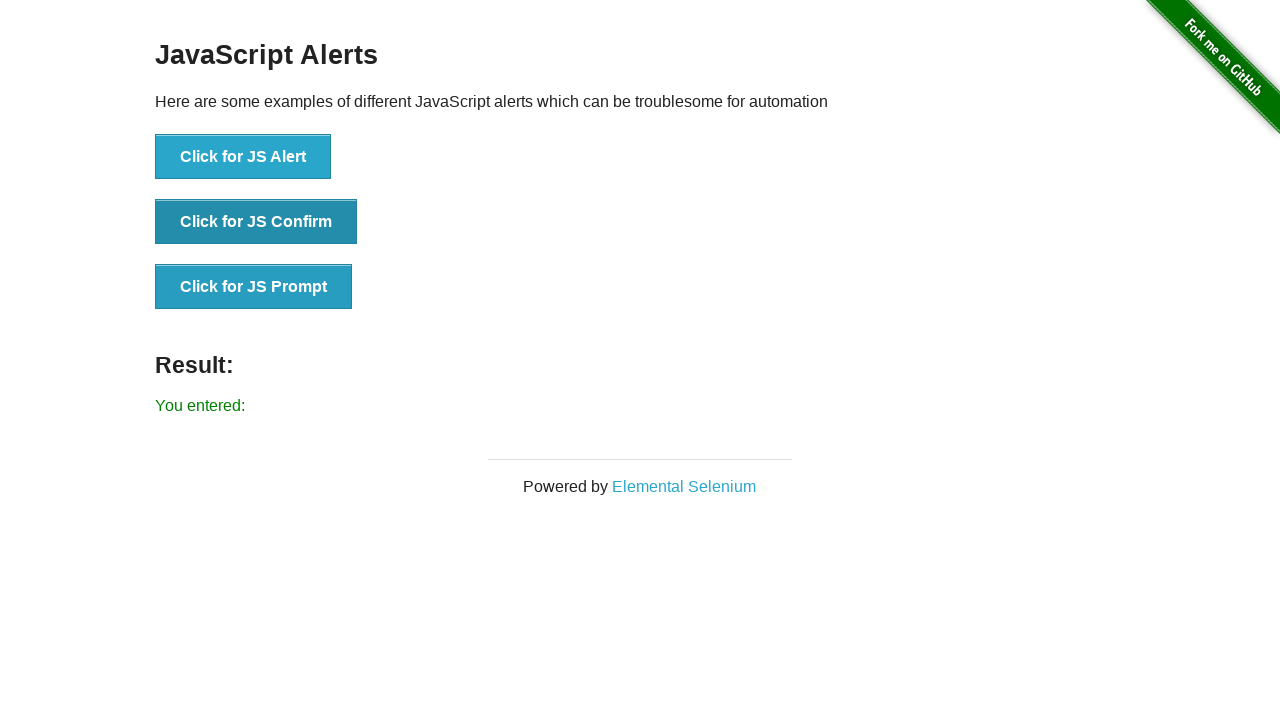

Result message displayed after accepting prompt with no text
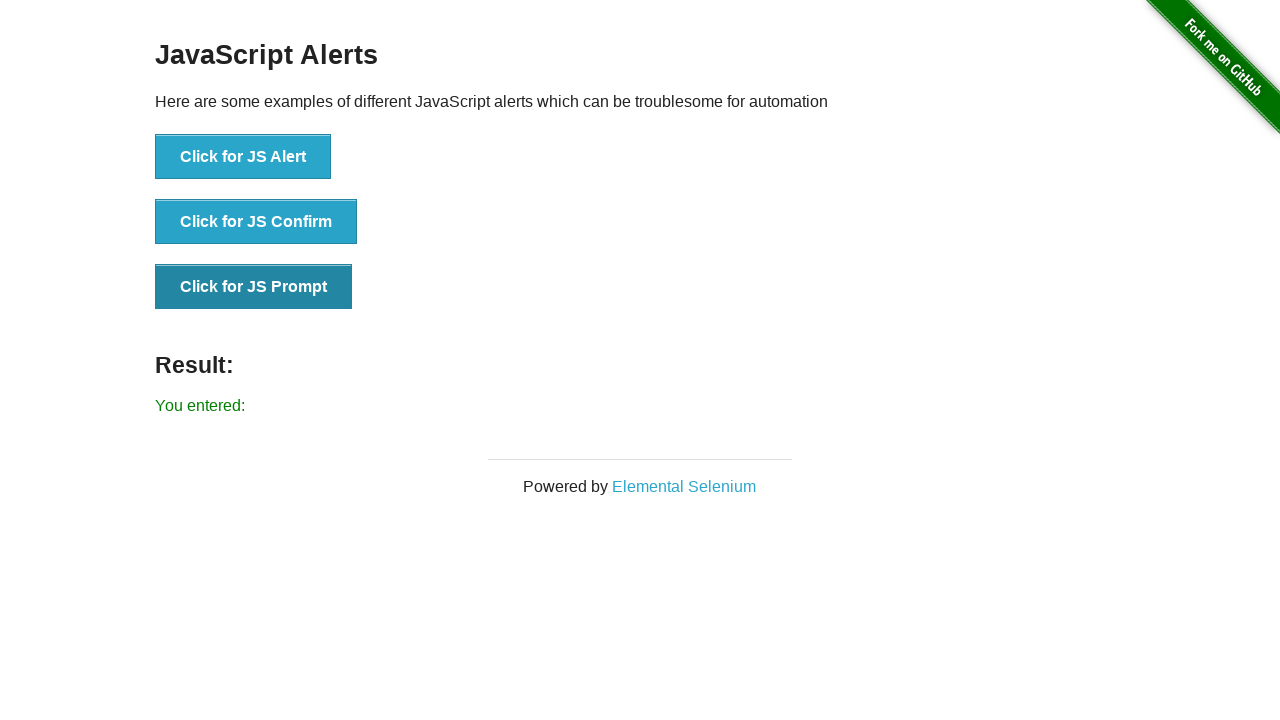

Triggered JS Prompt dialog and dismissed/canceled it at (254, 287) on xpath=//button[@onclick='jsPrompt()']
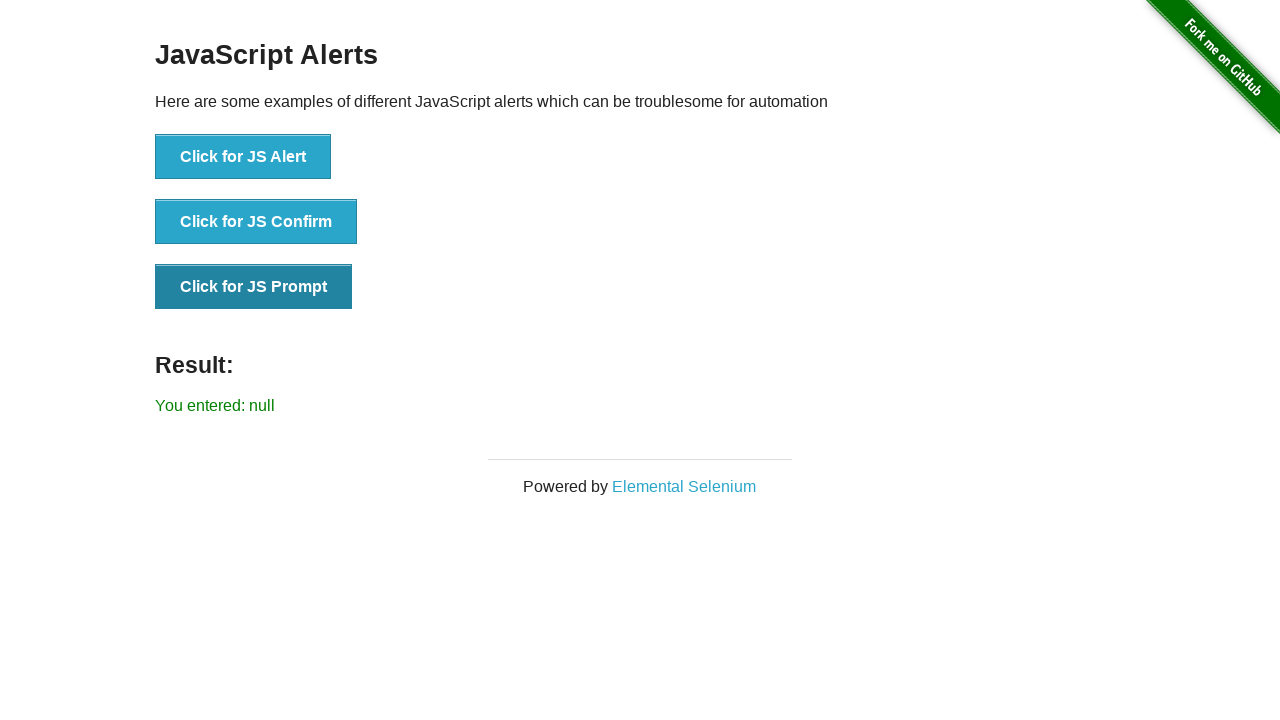

Result message displayed after dismissing prompt dialog
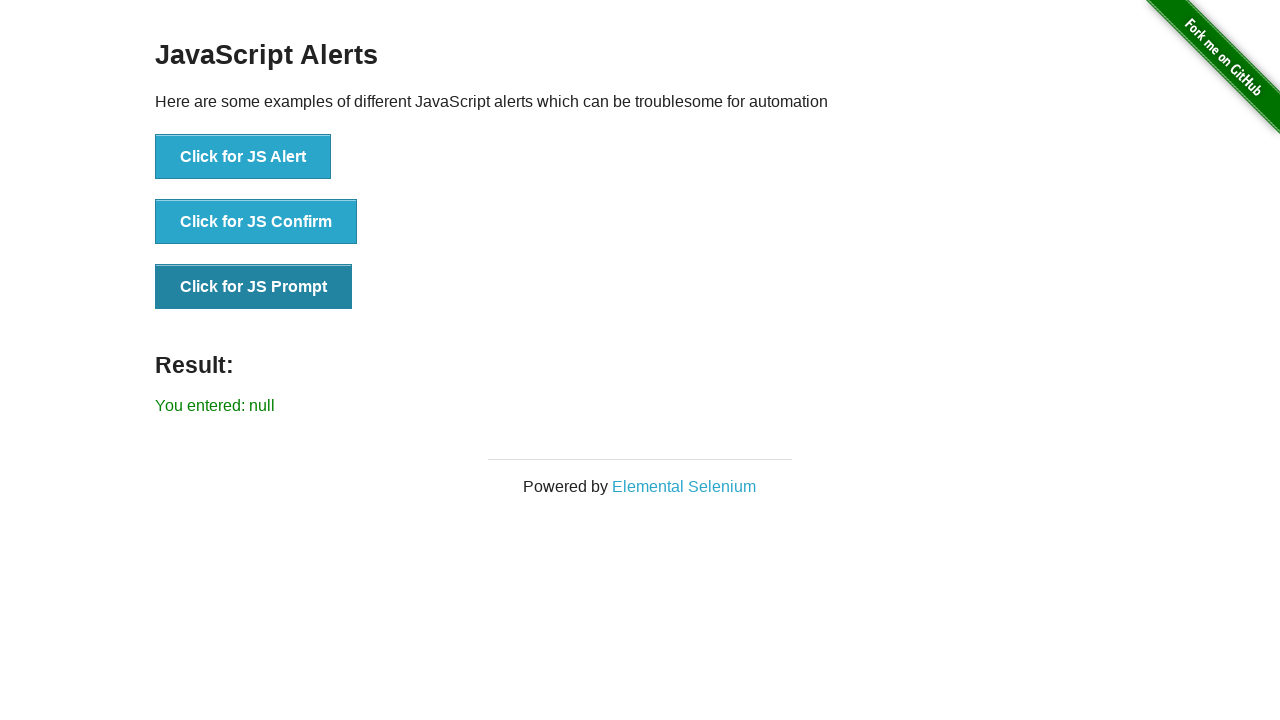

Triggered JS Prompt dialog and accepted with text 'Access granted' at (254, 287) on xpath=//button[@onclick='jsPrompt()']
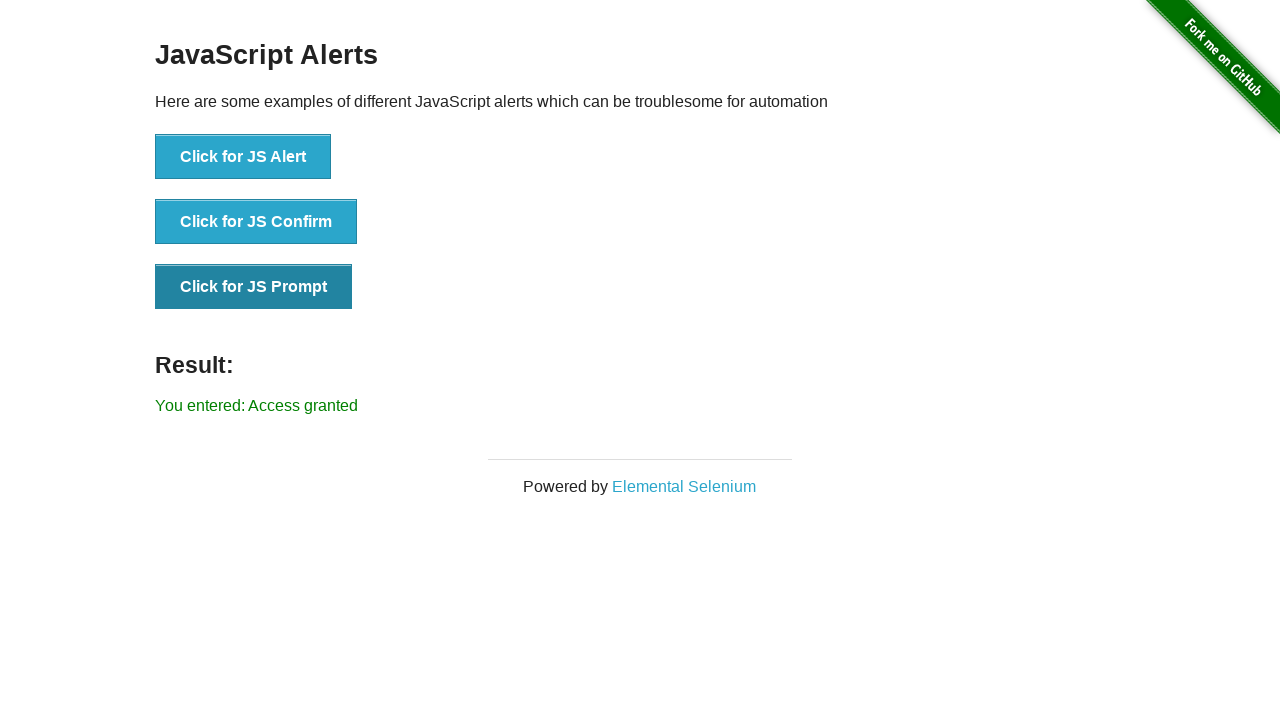

Result message displayed after accepting prompt with custom text
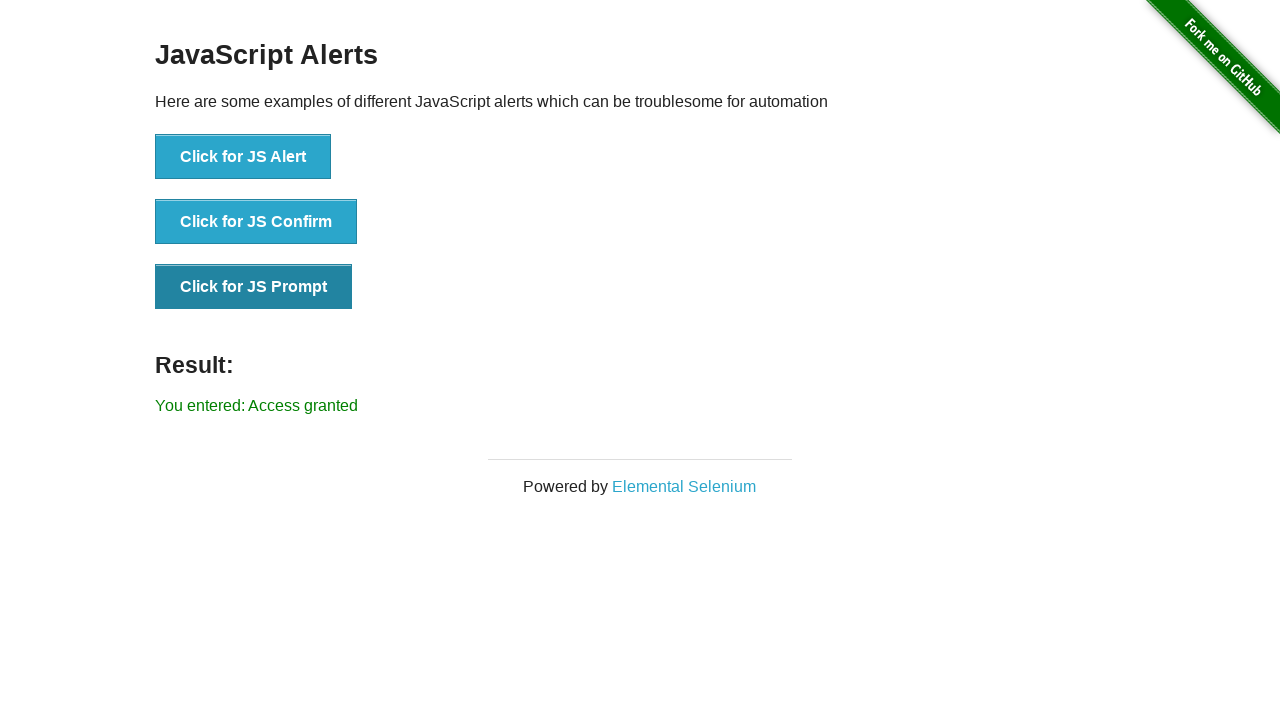

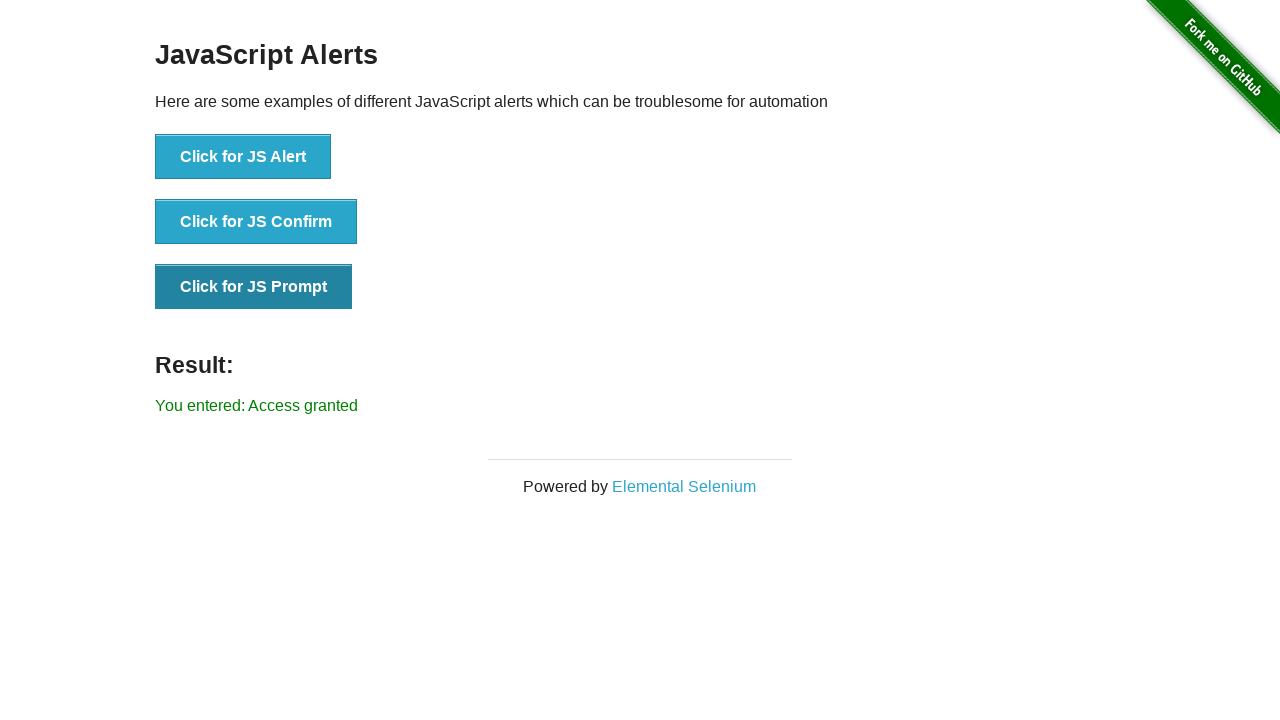